Navigates to a quotes website, clicks the "next" pagination link to go to the next page, and waits for quote elements to load.

Starting URL: http://quotes.toscrape.com/

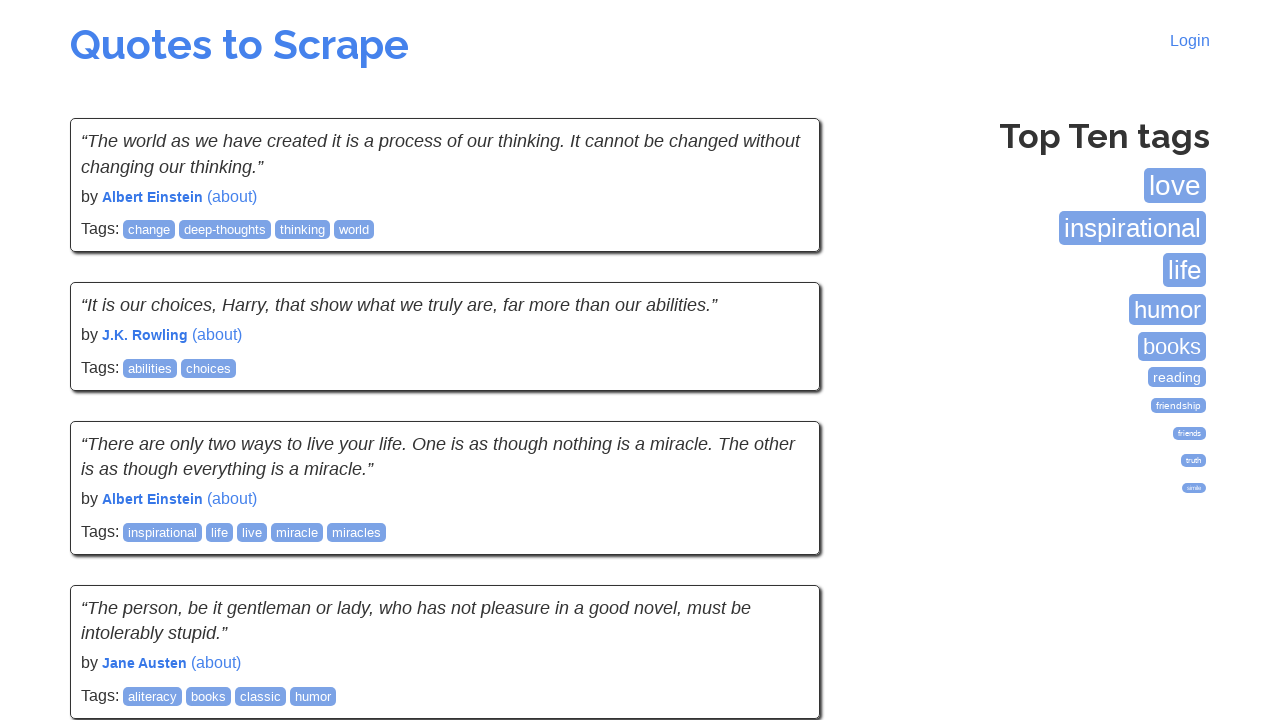

Clicked 'next' pagination link to navigate to page 2 at (778, 542) on .pager > .next > a
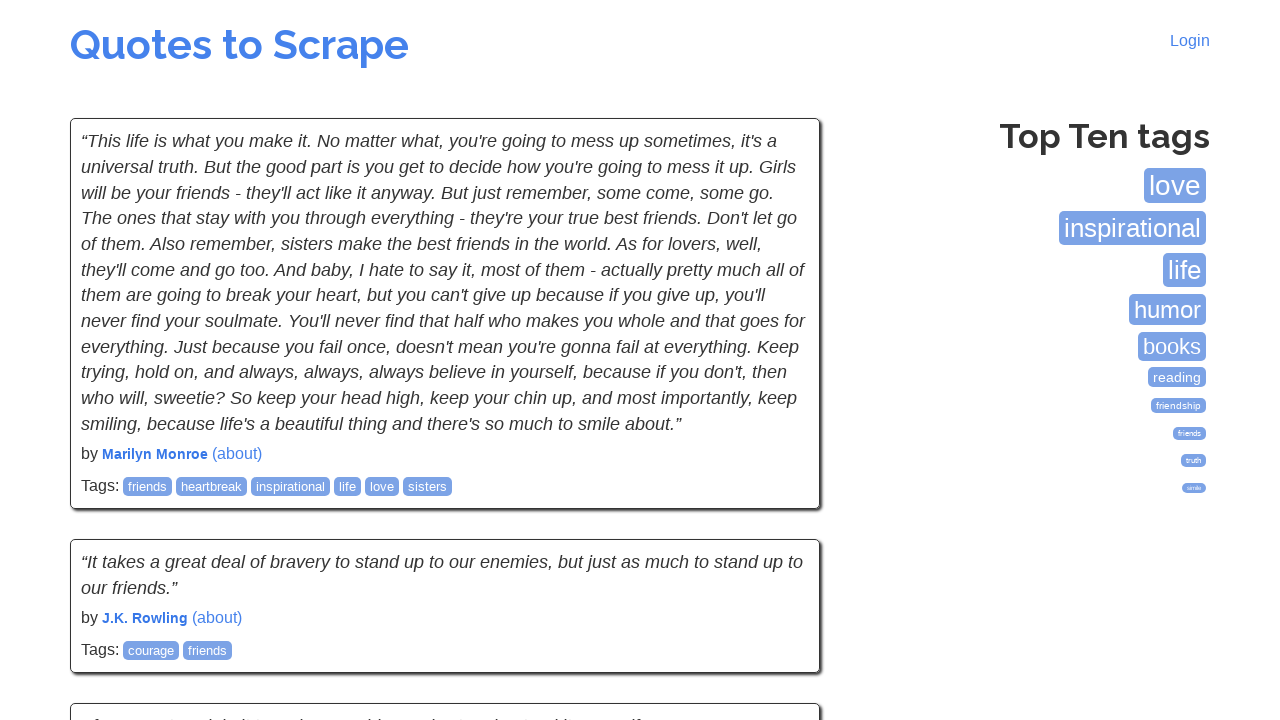

Quote elements loaded on the new page
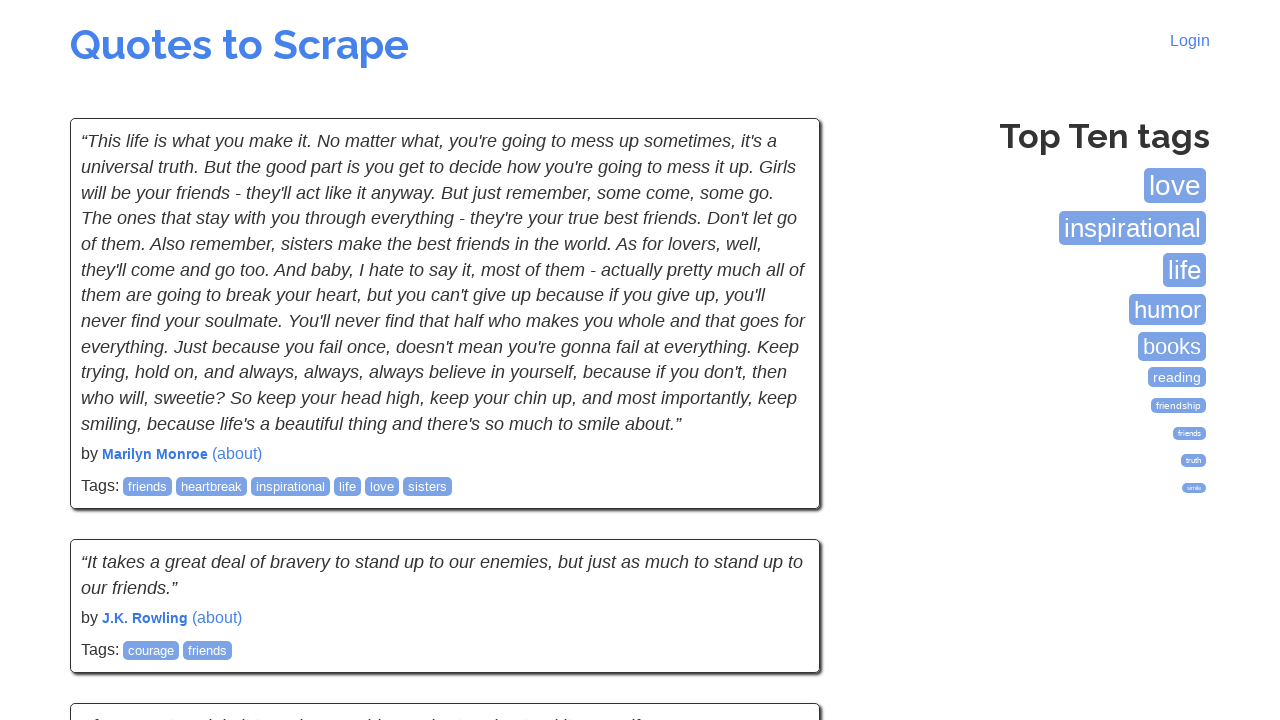

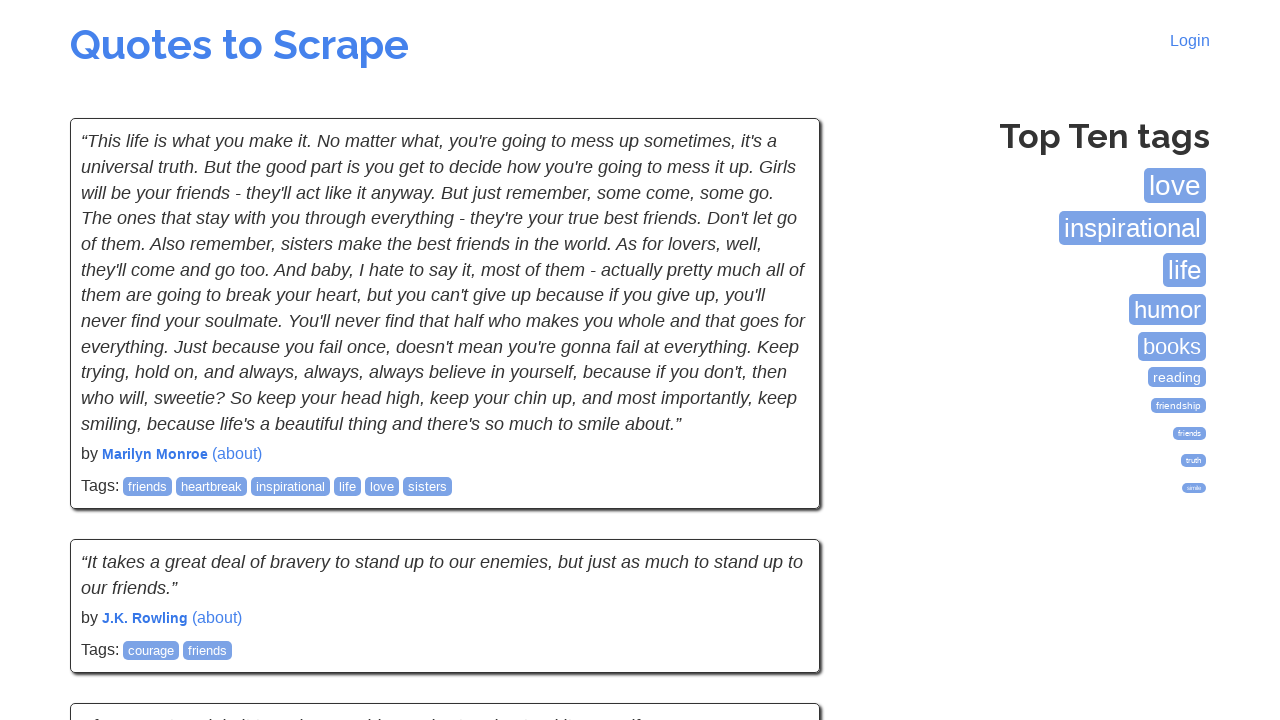